Tests multiple selection of non-consecutive items using Ctrl/Cmd key to select items at positions 1, 4, 8, 11, 14, and 18

Starting URL: https://automationfc.github.io/jquery-selectable/

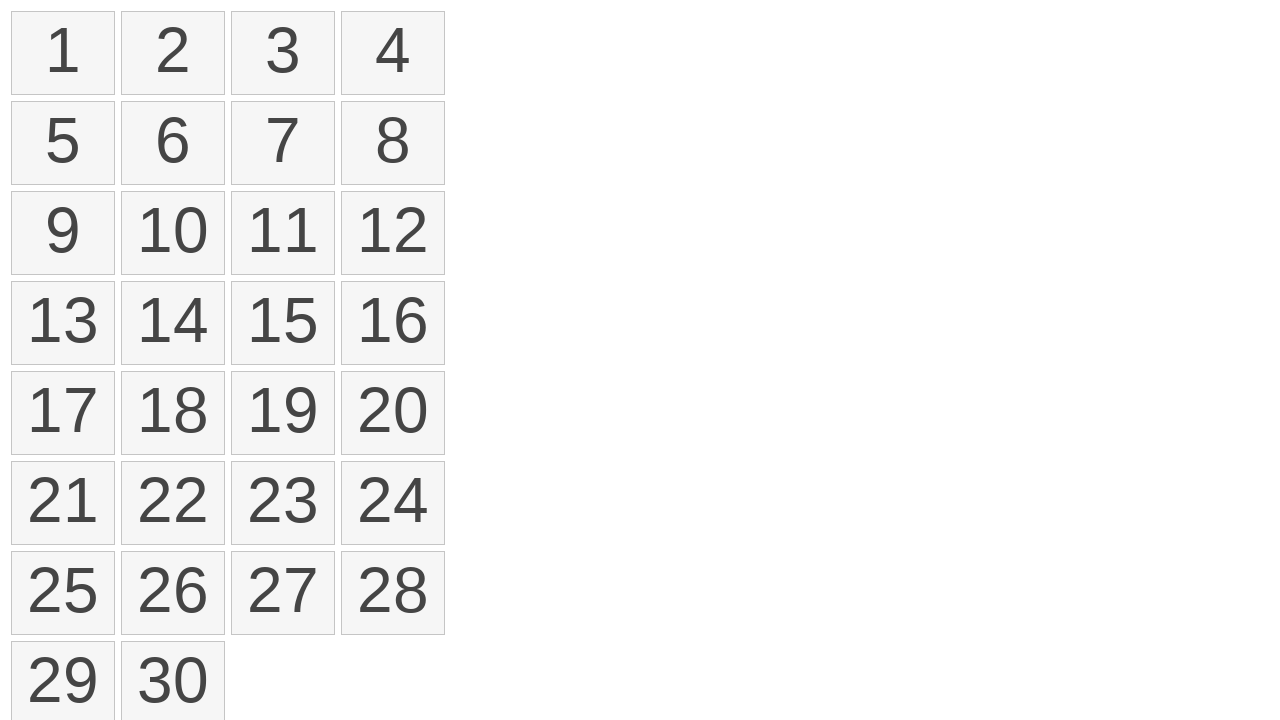

Determined modifier key: Meta
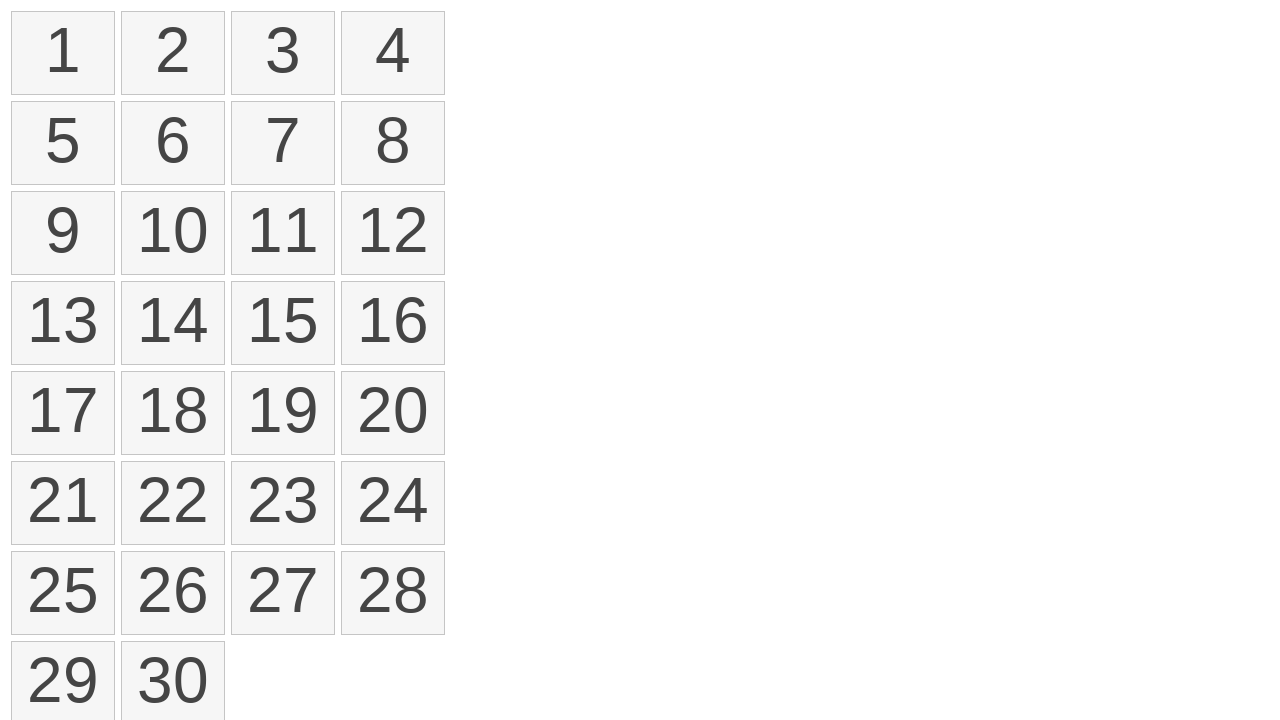

Pressed and held Meta key
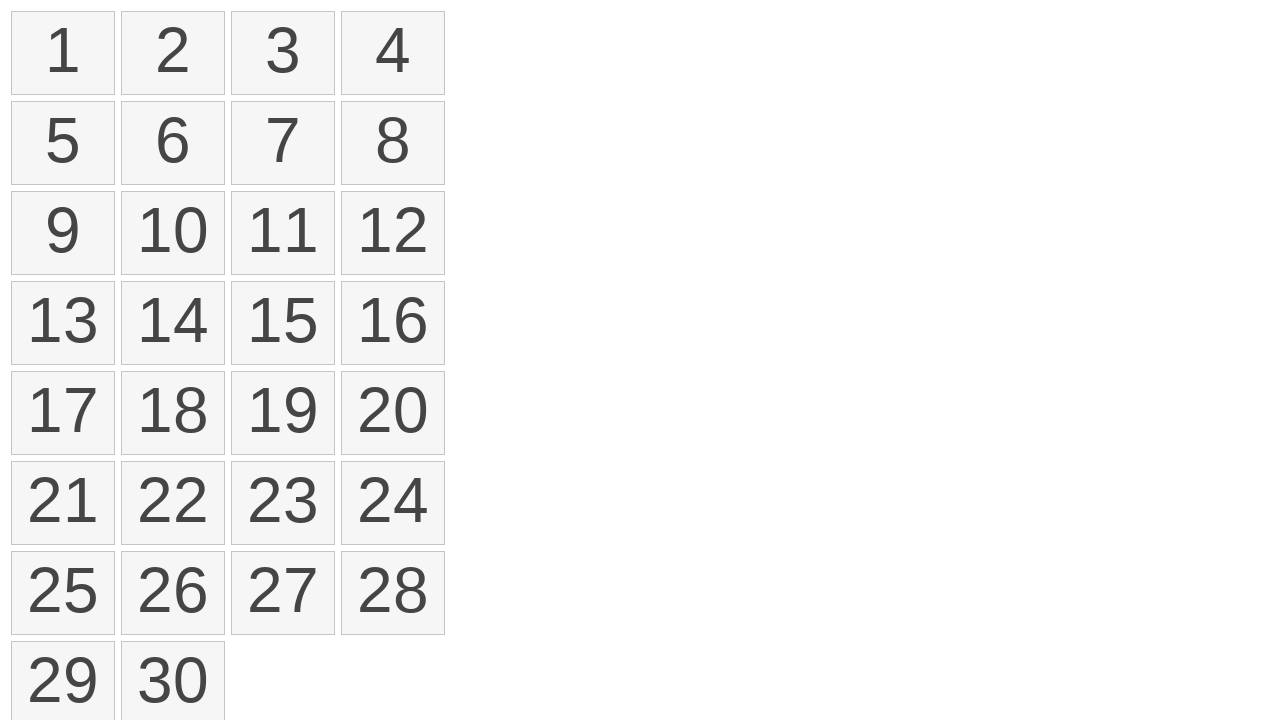

Clicked item at position 1 (index 0) at (63, 53) on ol#selectable>li >> nth=0
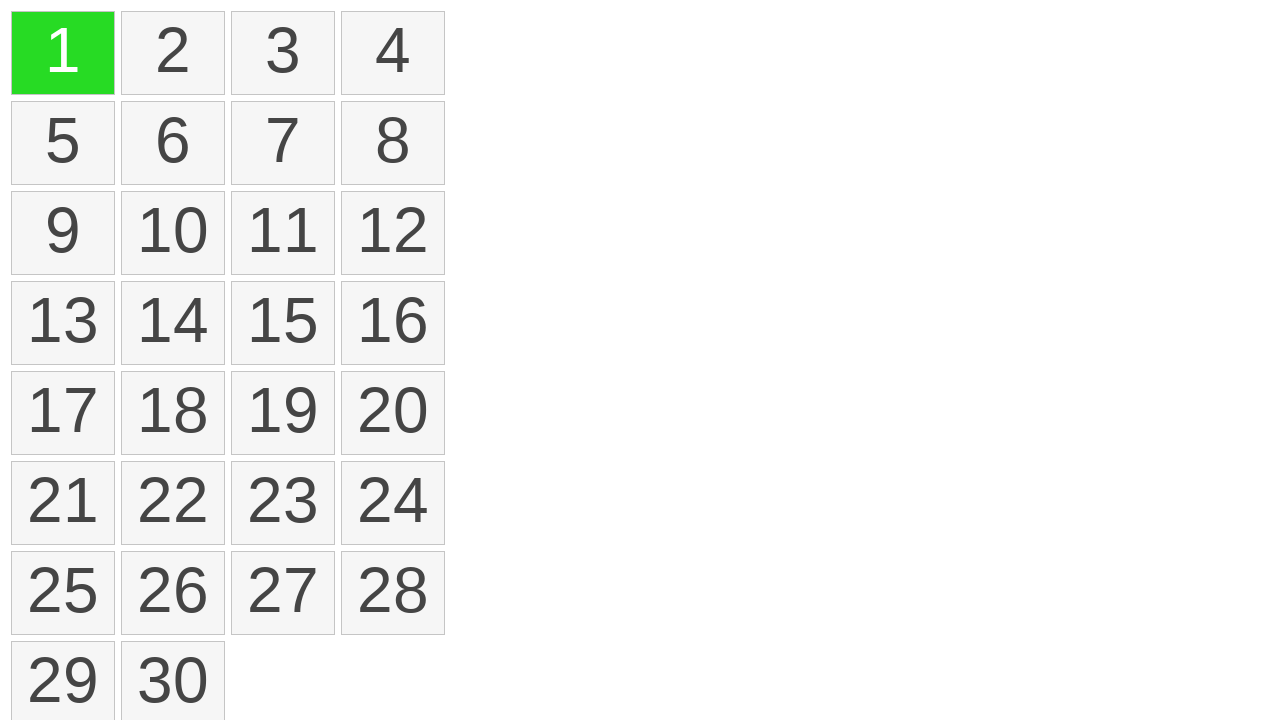

Clicked item at position 4 (index 3) while holding modifier key at (393, 53) on ol#selectable>li >> nth=3
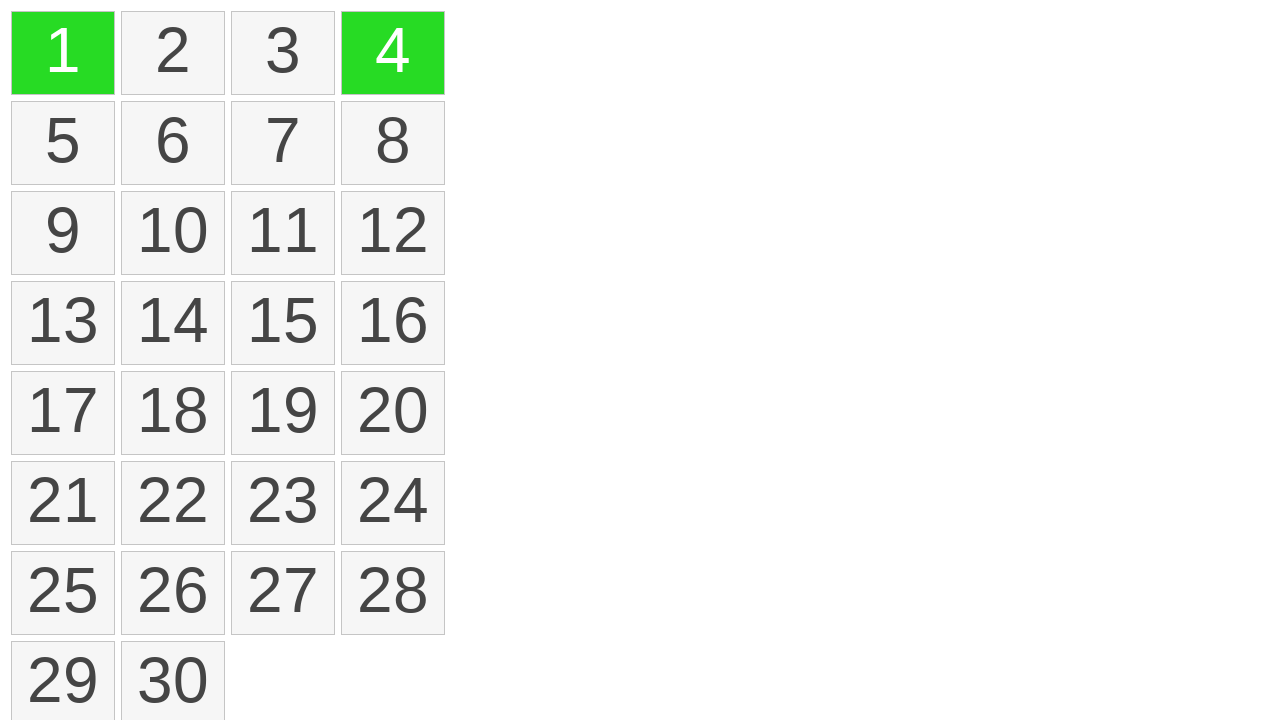

Clicked item at position 8 (index 7) while holding modifier key at (393, 143) on ol#selectable>li >> nth=7
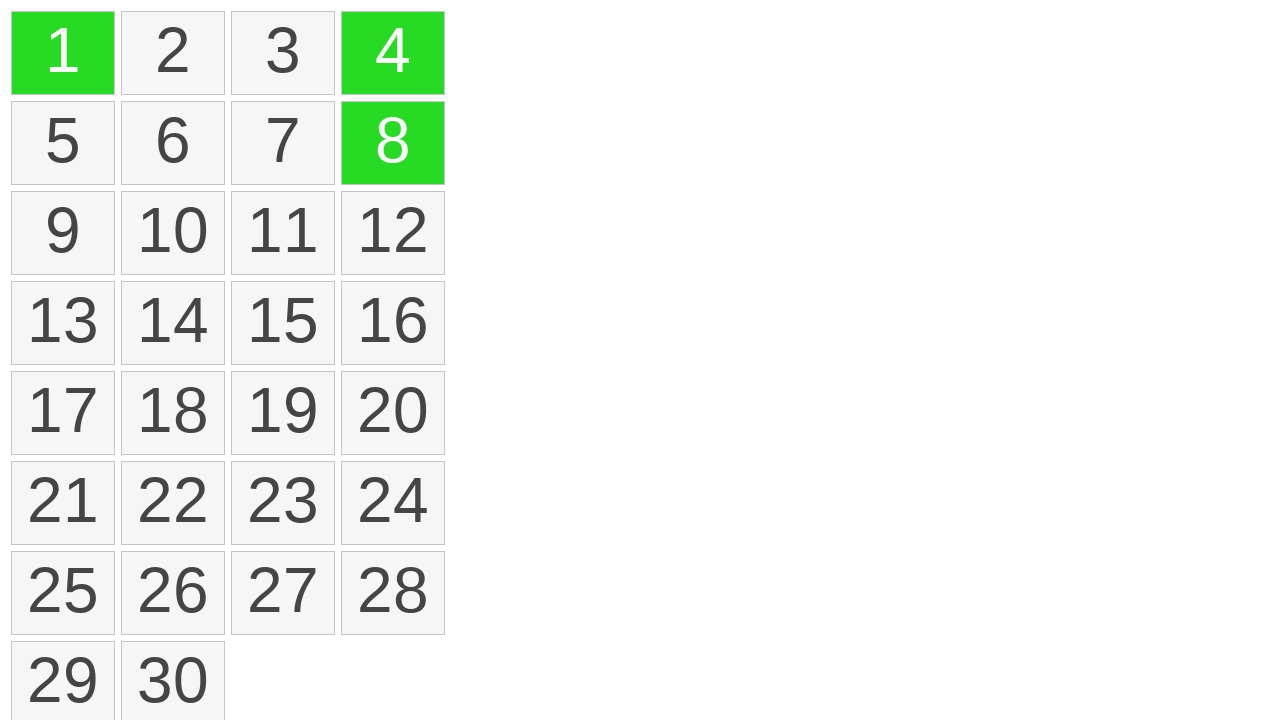

Clicked item at position 11 (index 10) while holding modifier key at (283, 233) on ol#selectable>li >> nth=10
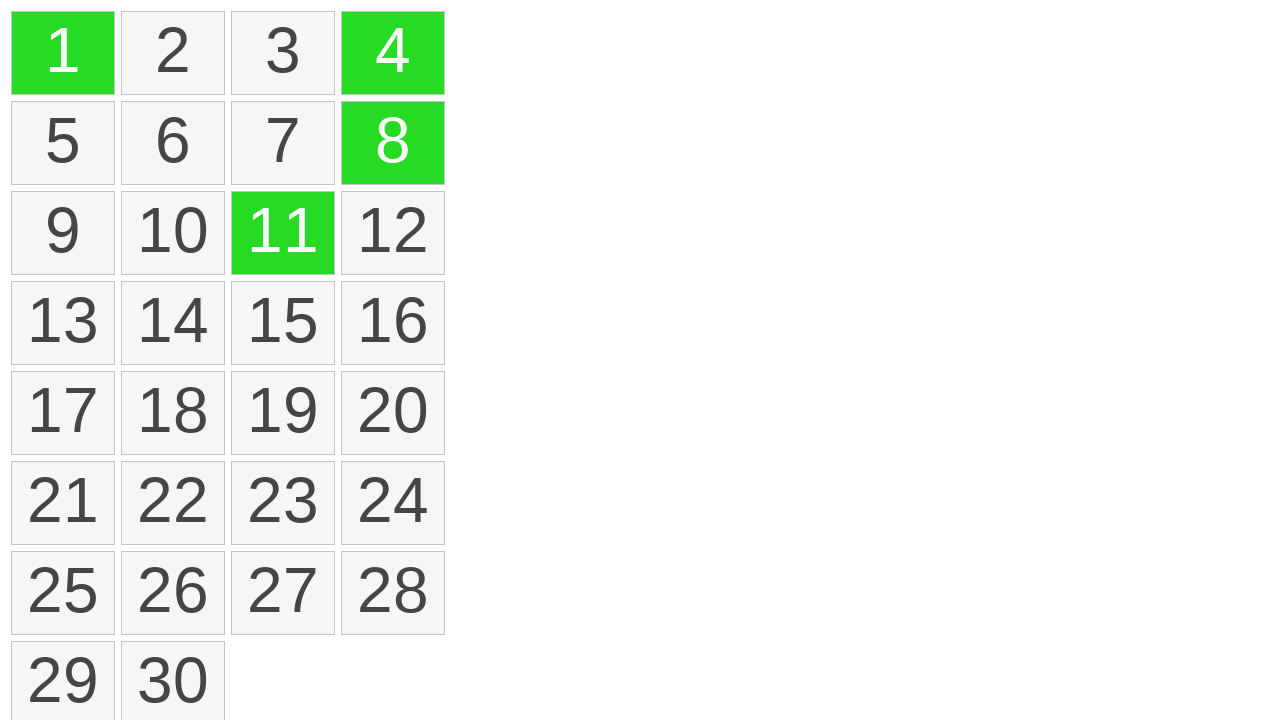

Clicked item at position 14 (index 13) while holding modifier key at (173, 323) on ol#selectable>li >> nth=13
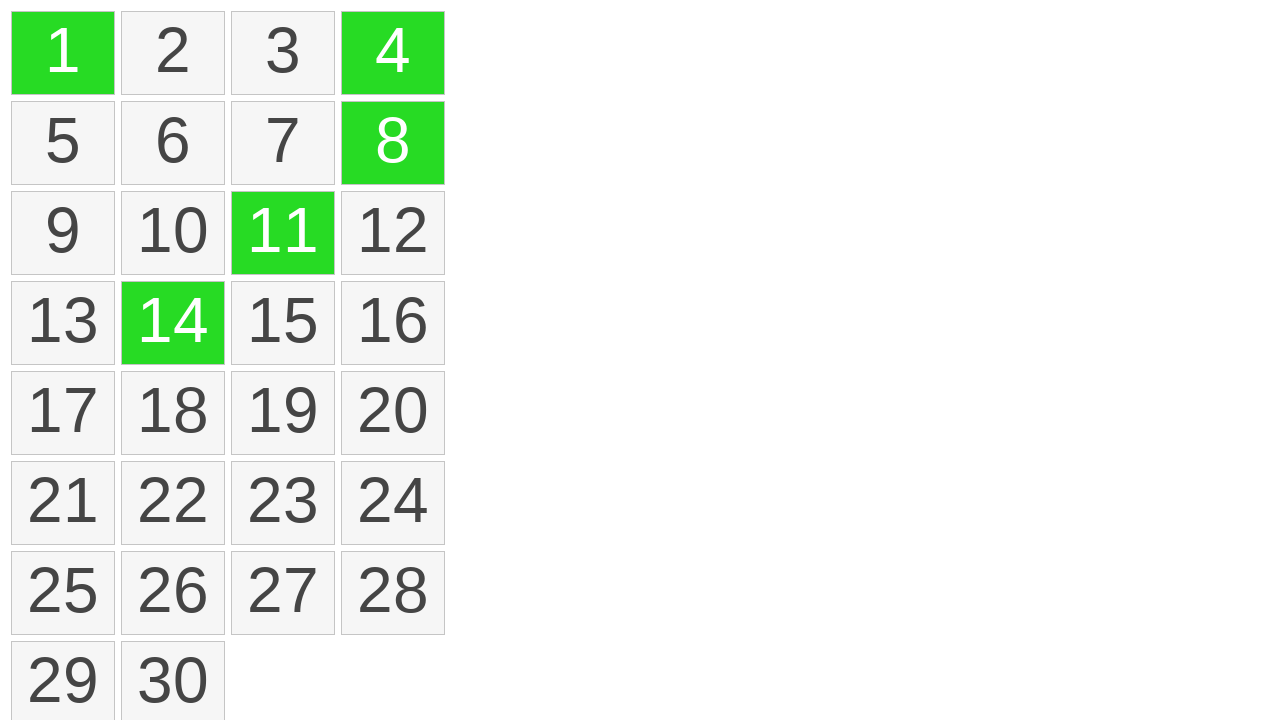

Clicked item at position 18 (index 17) while holding modifier key at (173, 413) on ol#selectable>li >> nth=17
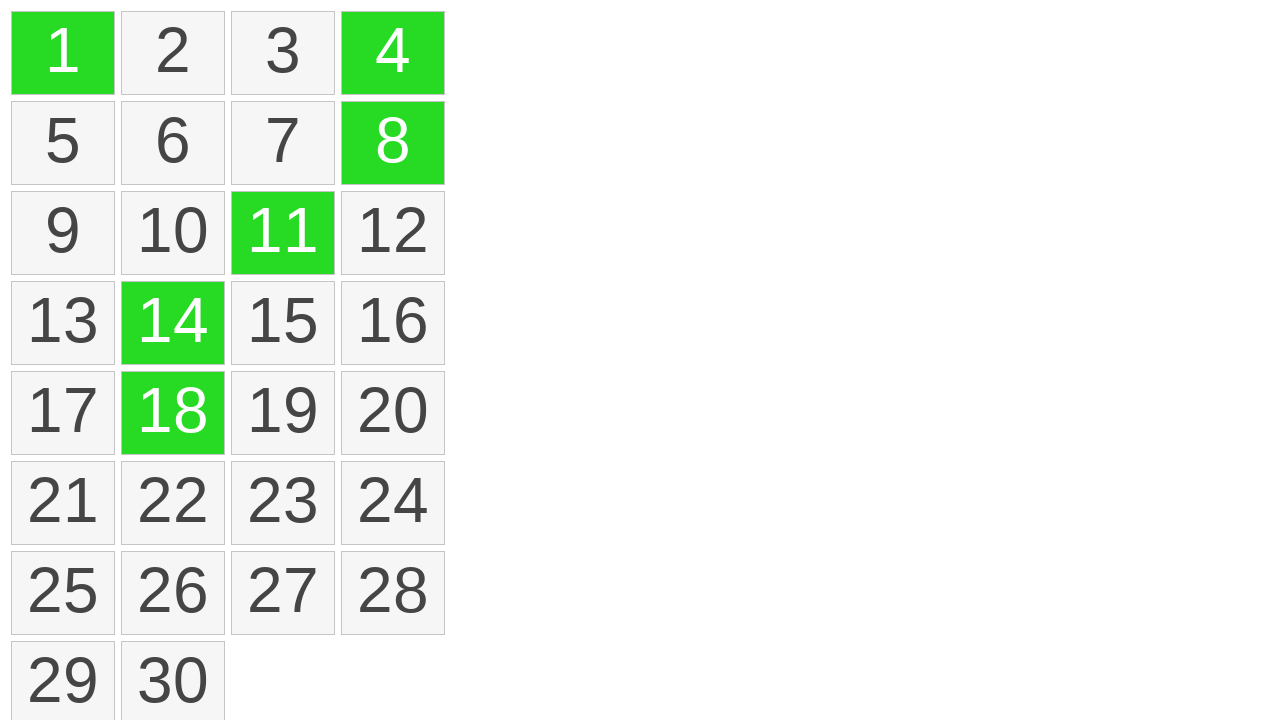

Released Meta key
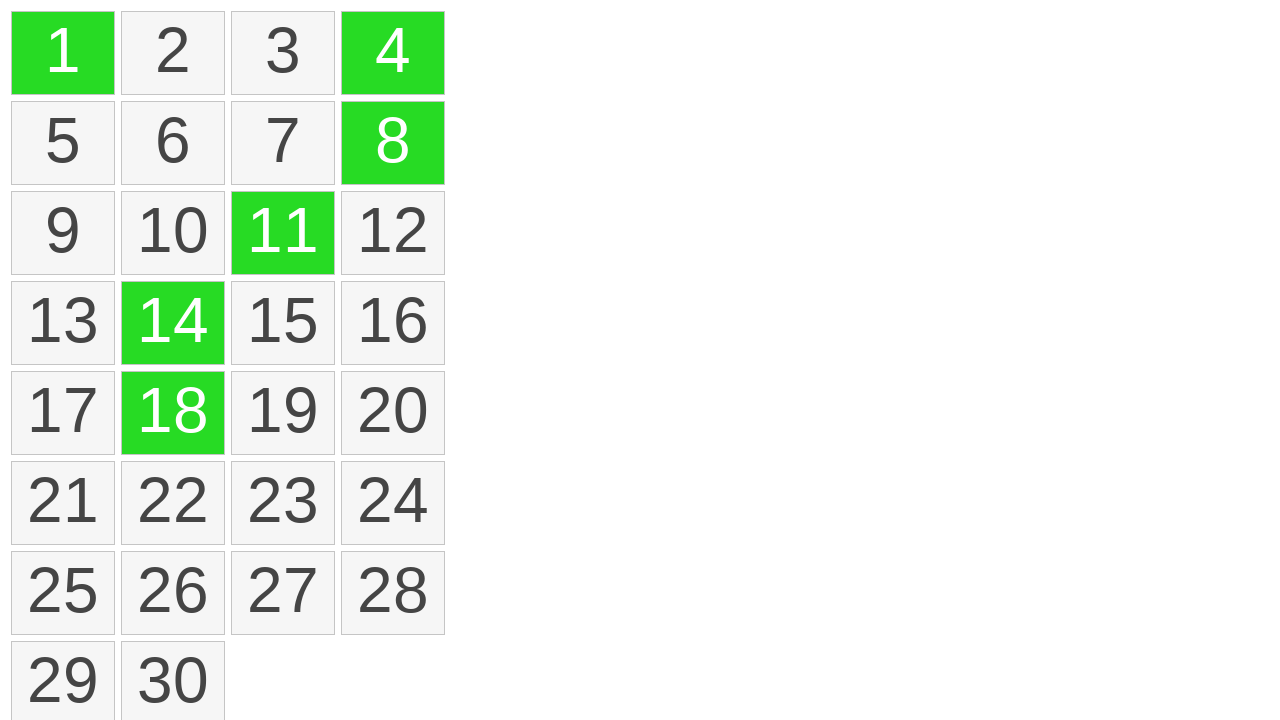

Verified that 6 items are selected
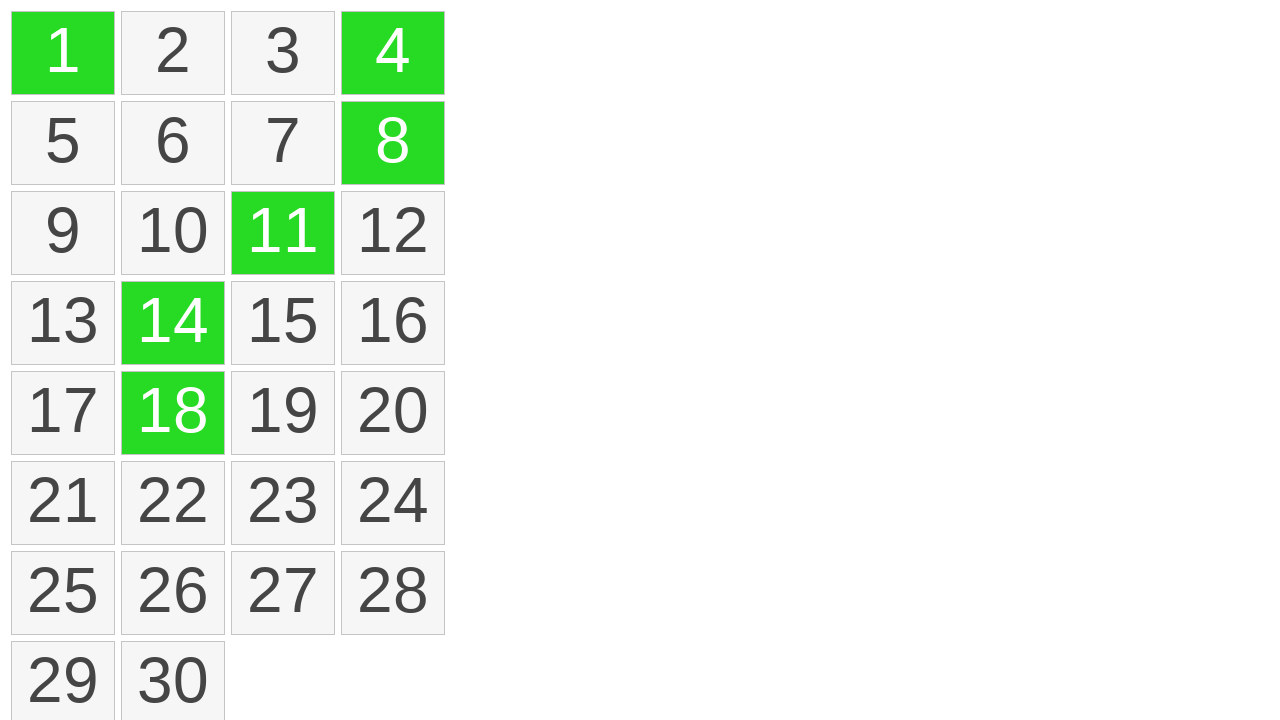

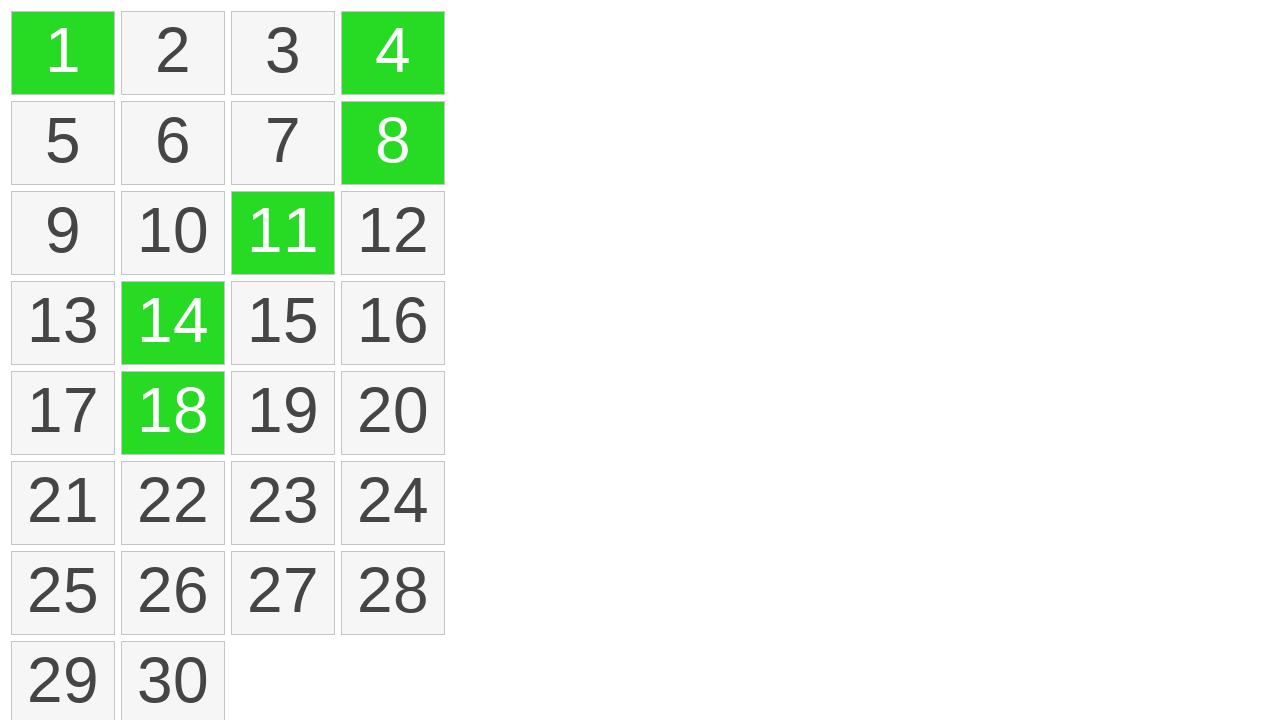